Tests tooltip functionality by hovering over a text field and verifying the tooltip appears

Starting URL: https://demoqa.com/tool-tips

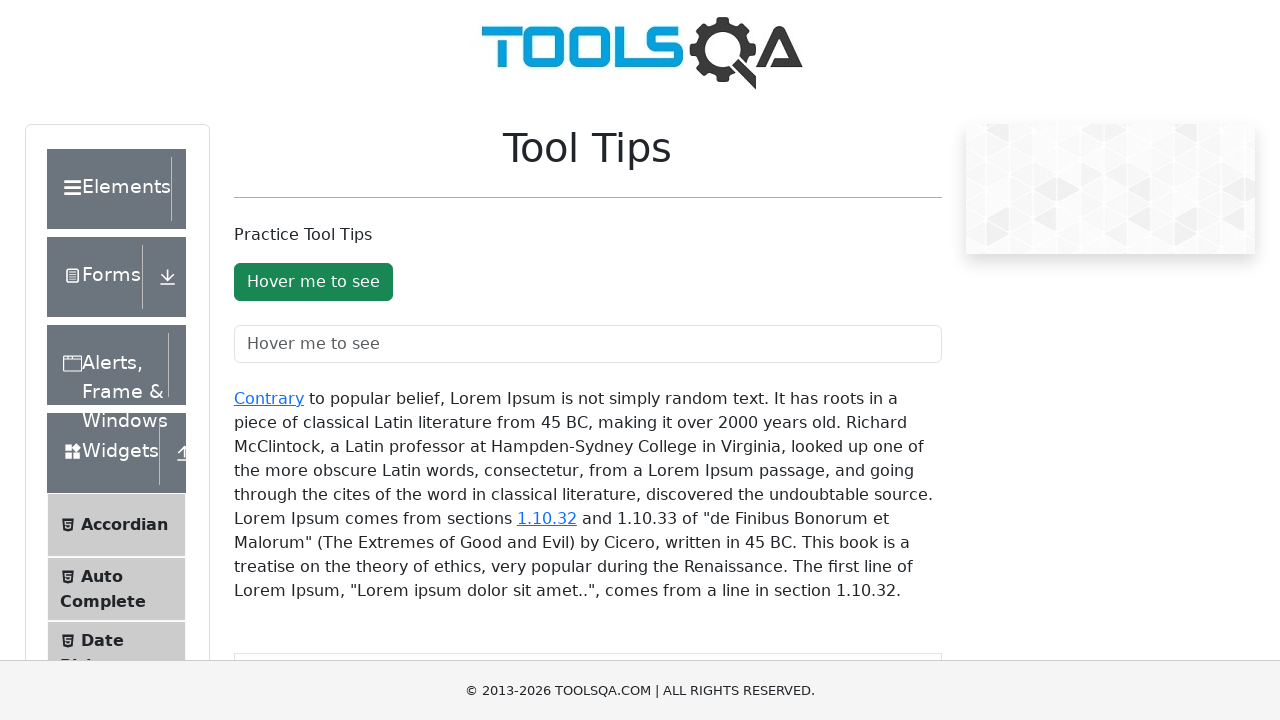

Hovered over text field to trigger tooltip at (588, 344) on #toolTipTextField
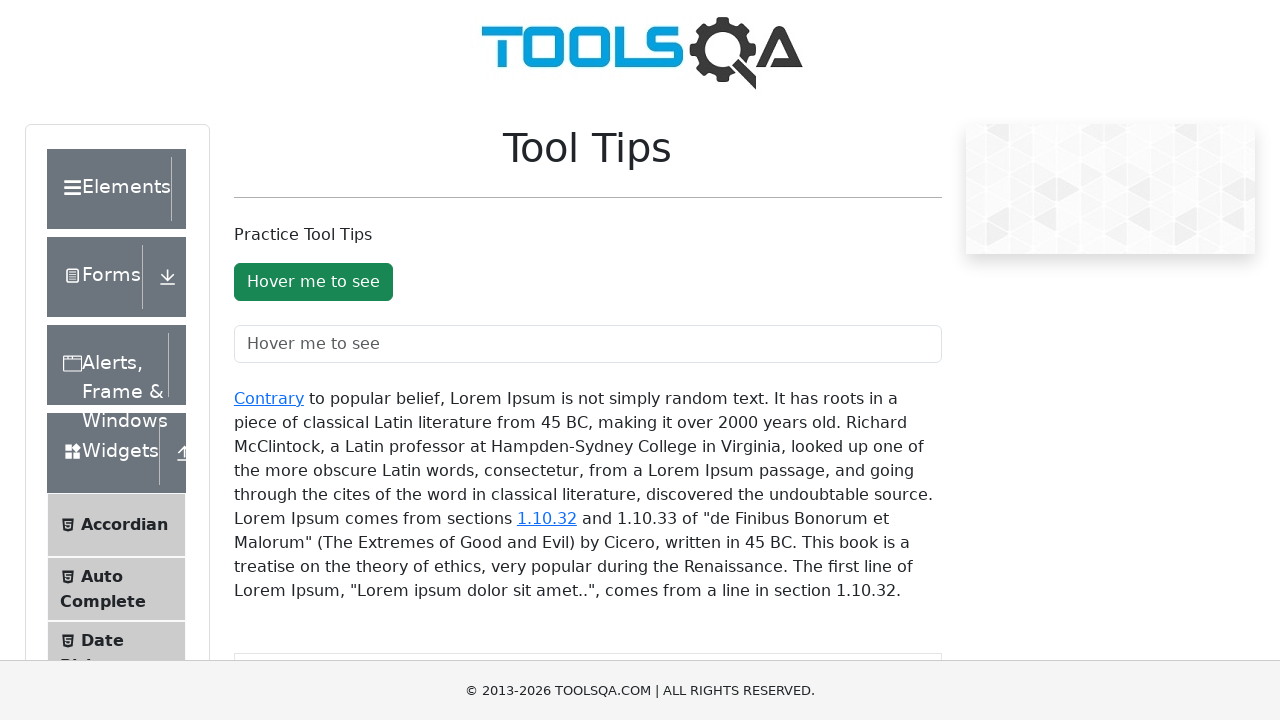

Tooltip appeared and became visible
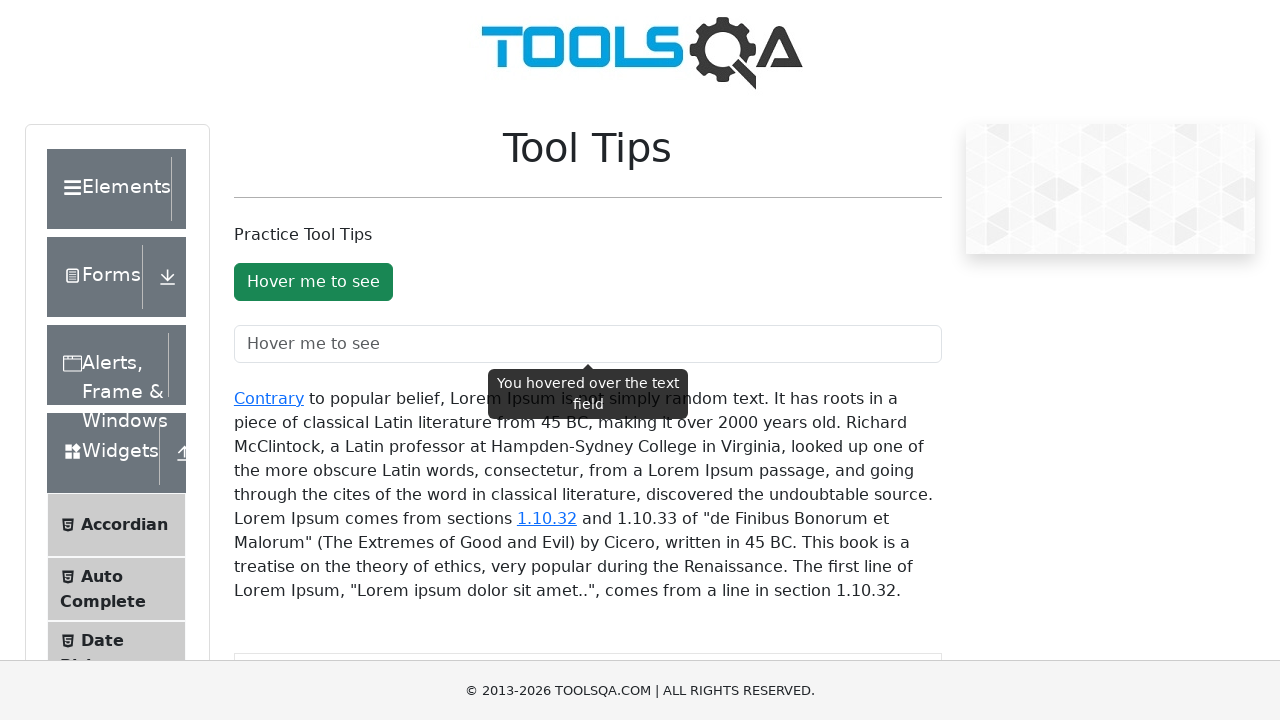

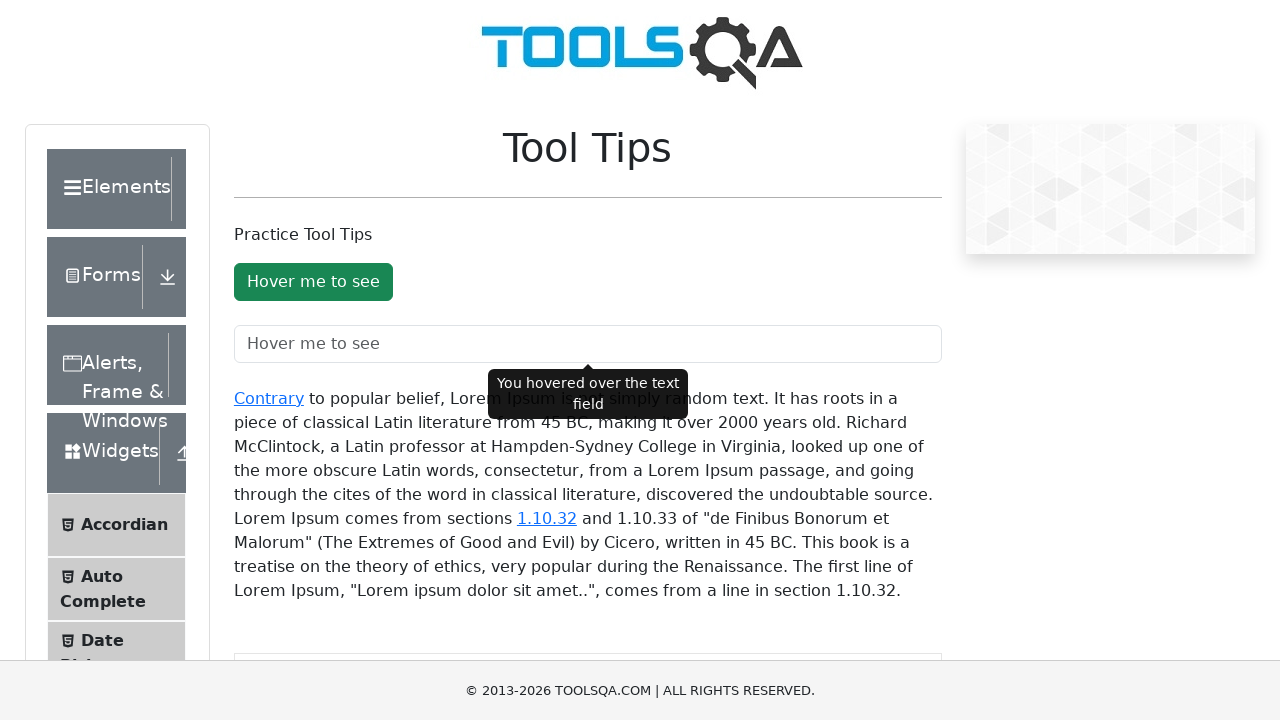